Tests button click functionality on UI Testing Playground by clicking a button and verifying its background color changes to green, indicating the click was properly registered.

Starting URL: http://uitestingplayground.com/click

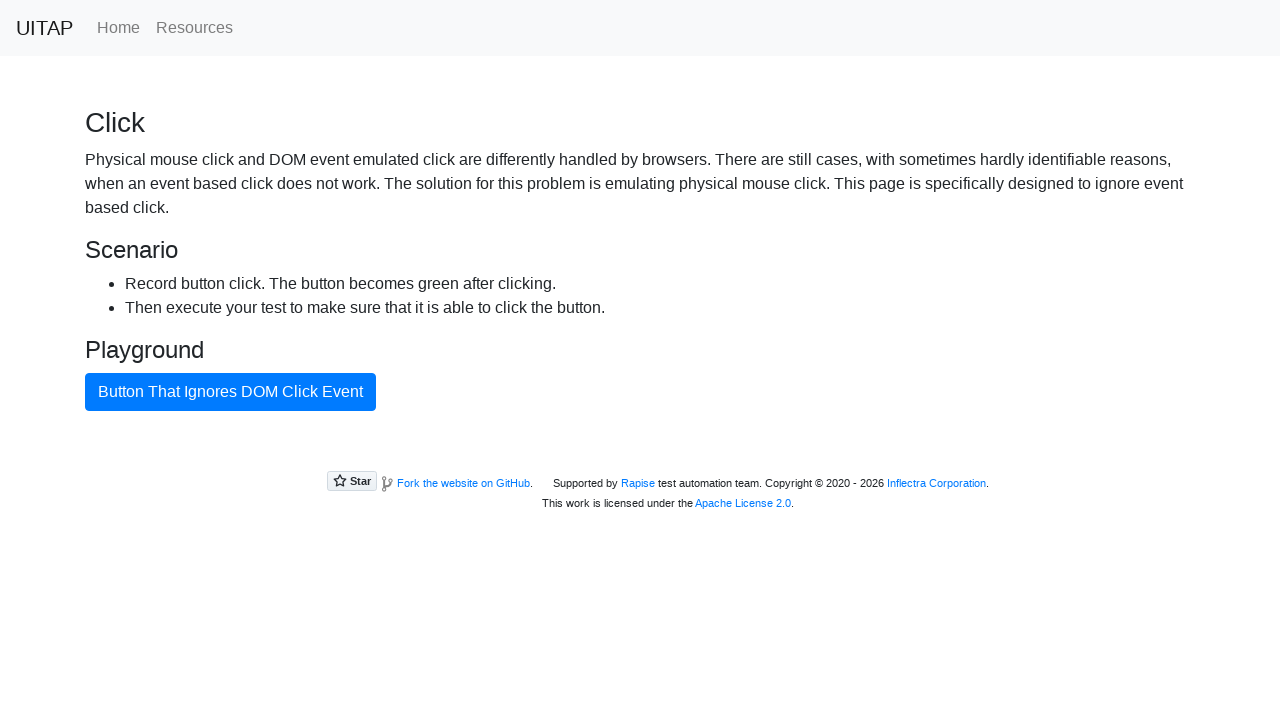

Clicked the button on UI Testing Playground at (230, 392) on #badButton
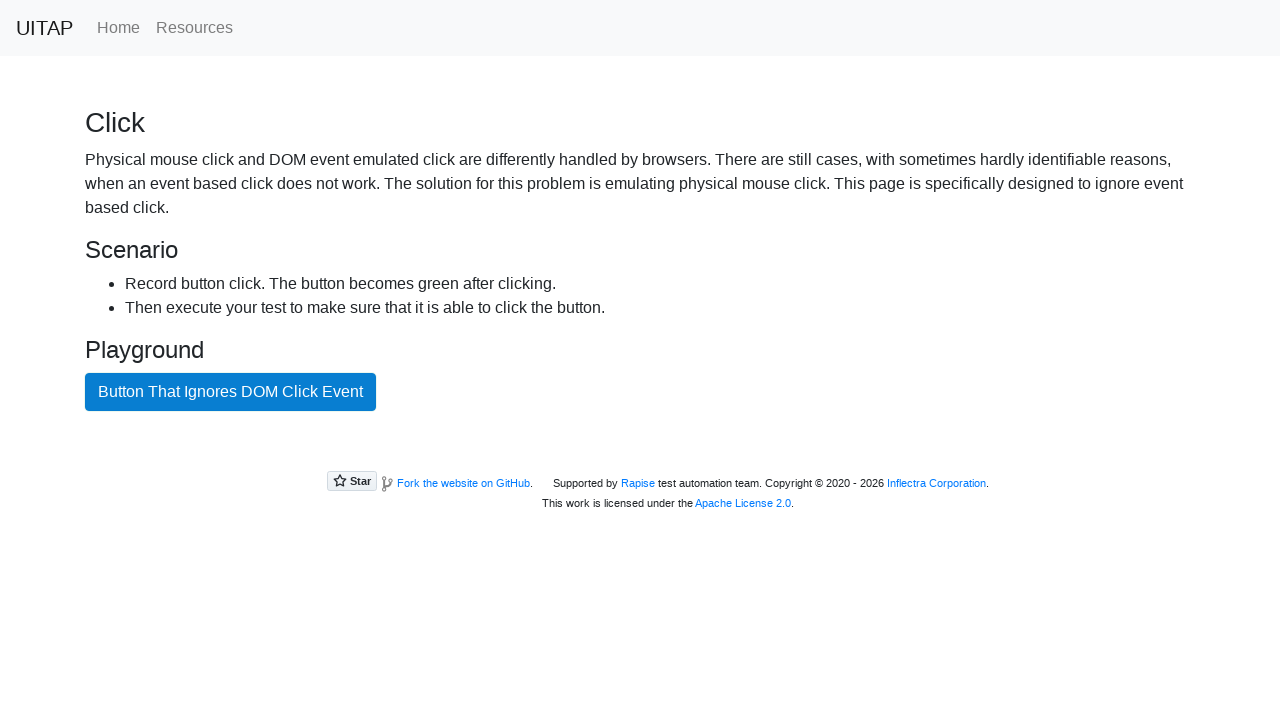

Waited 1 second for color change to take effect
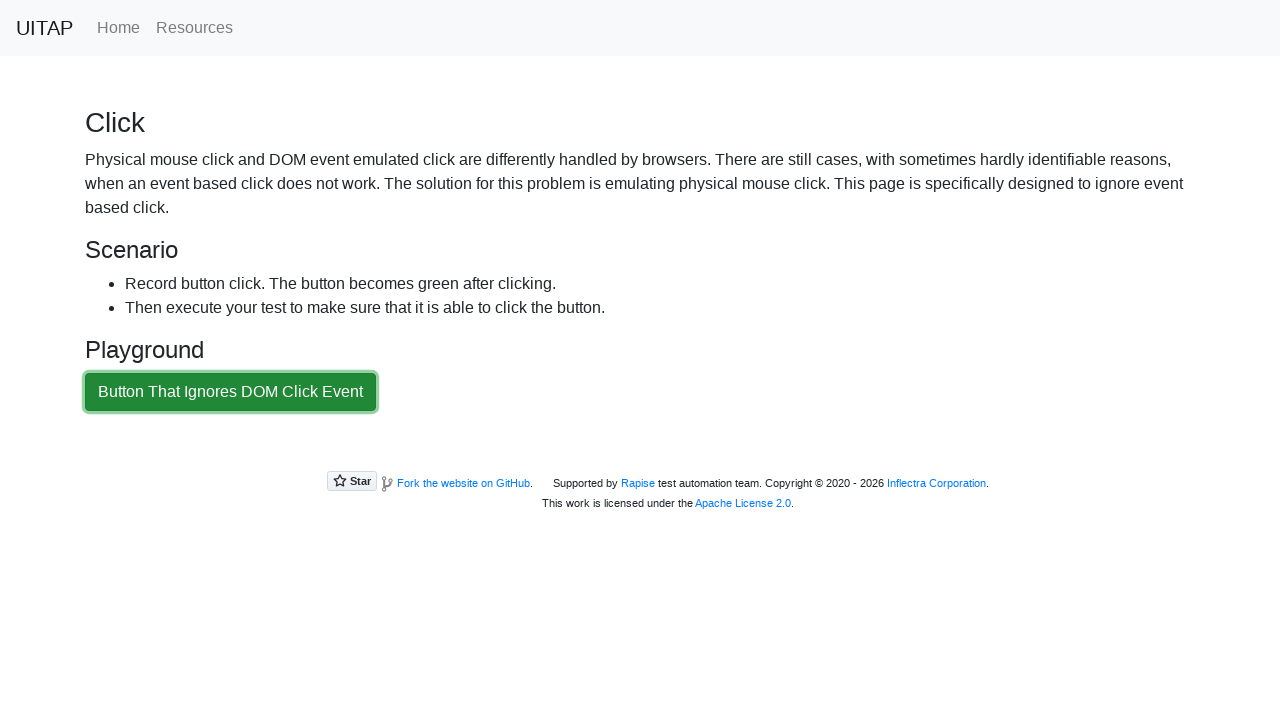

Located the button element
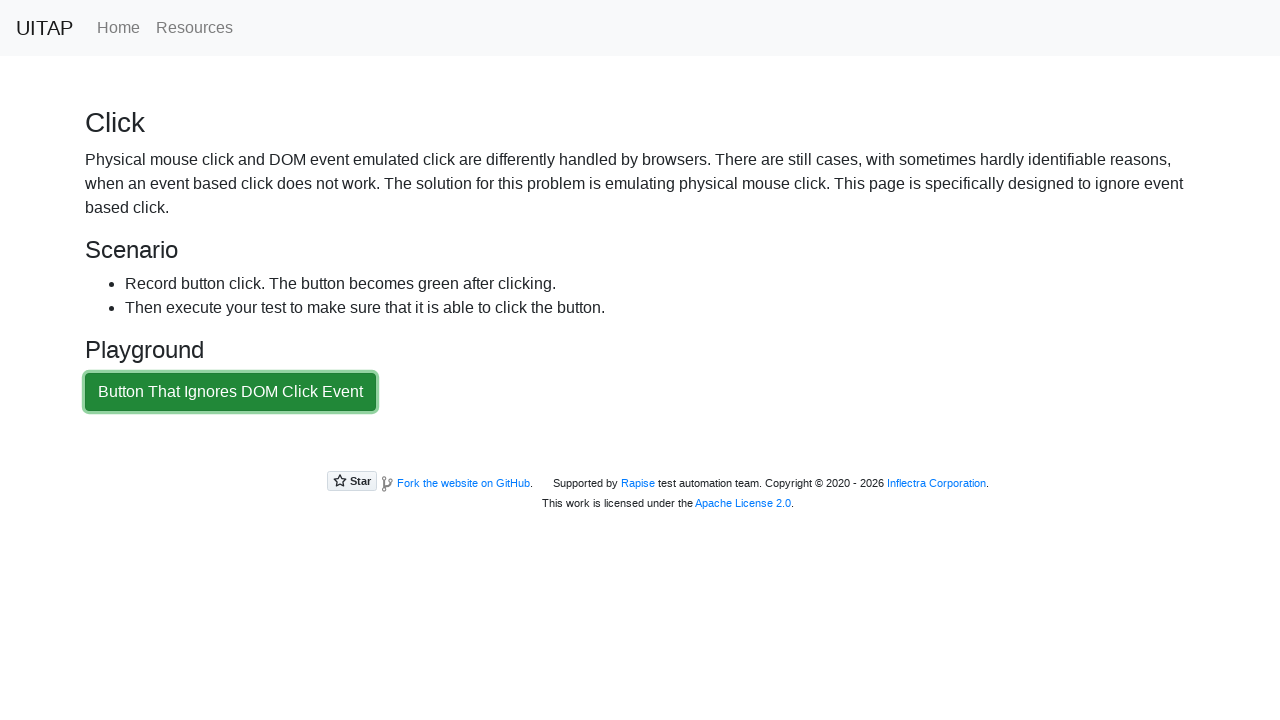

Retrieved button background color: rgb(33, 136, 56)
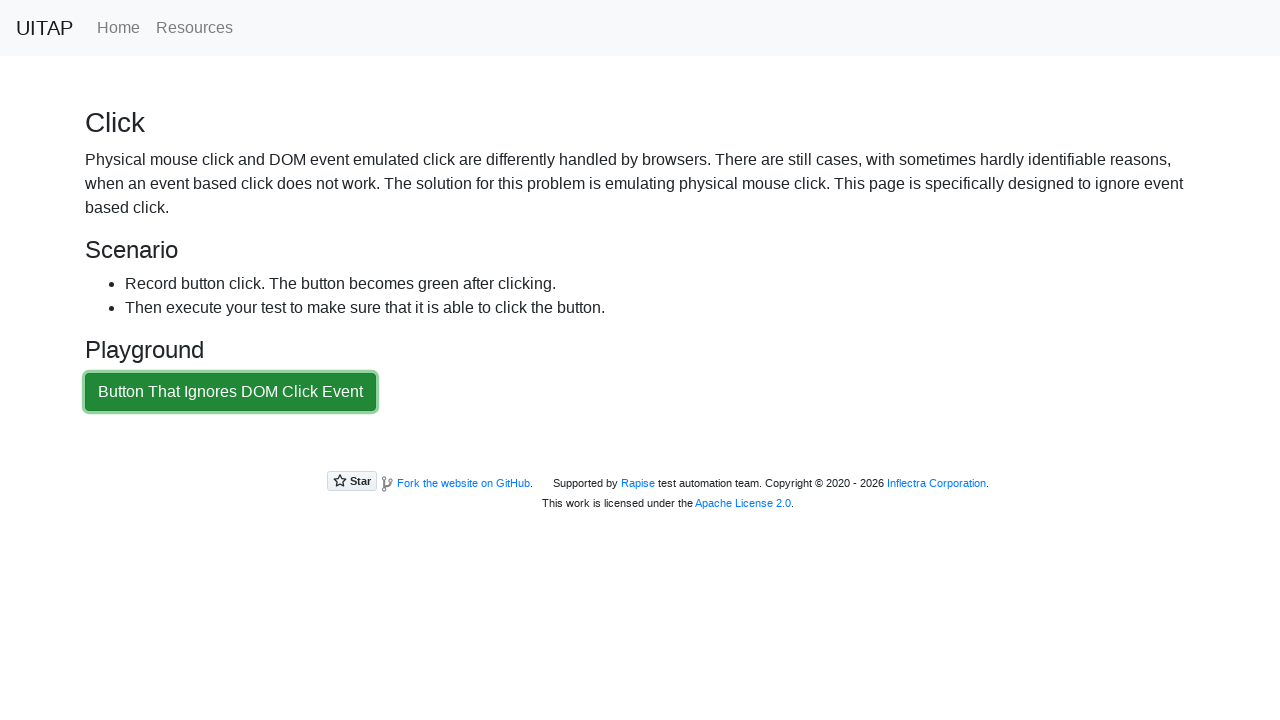

Verified button background color changed to green, indicating successful click
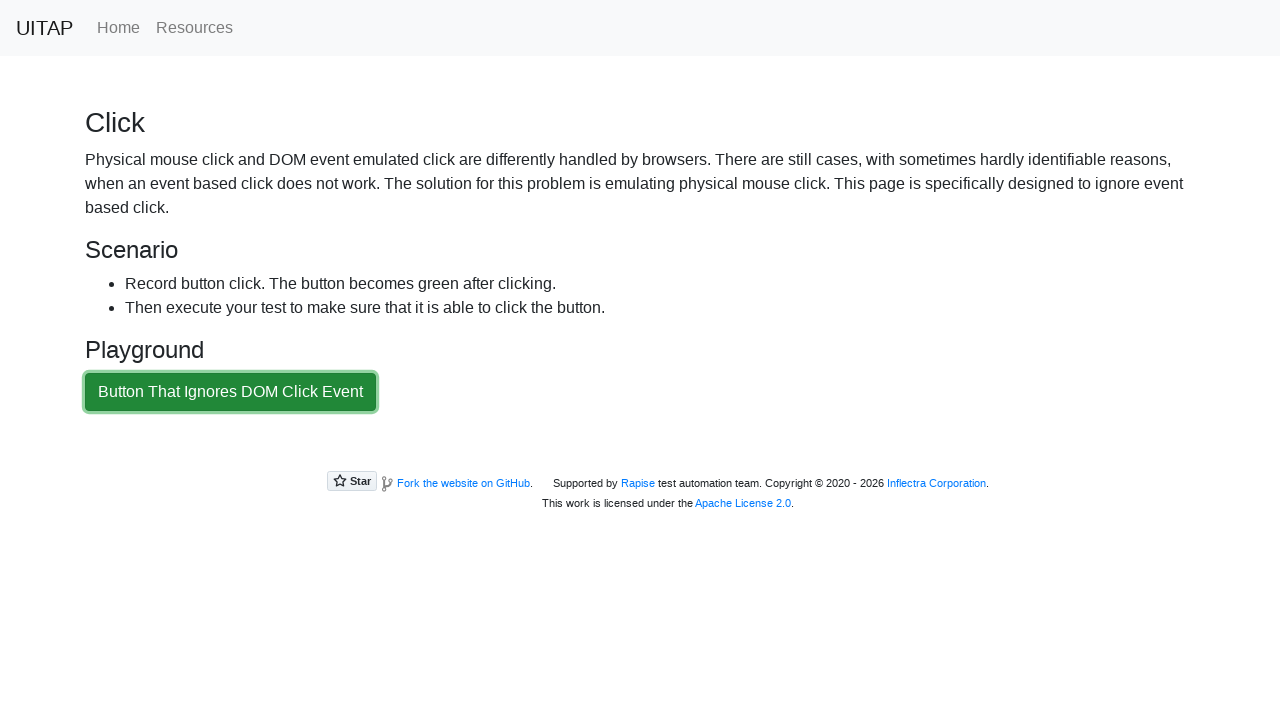

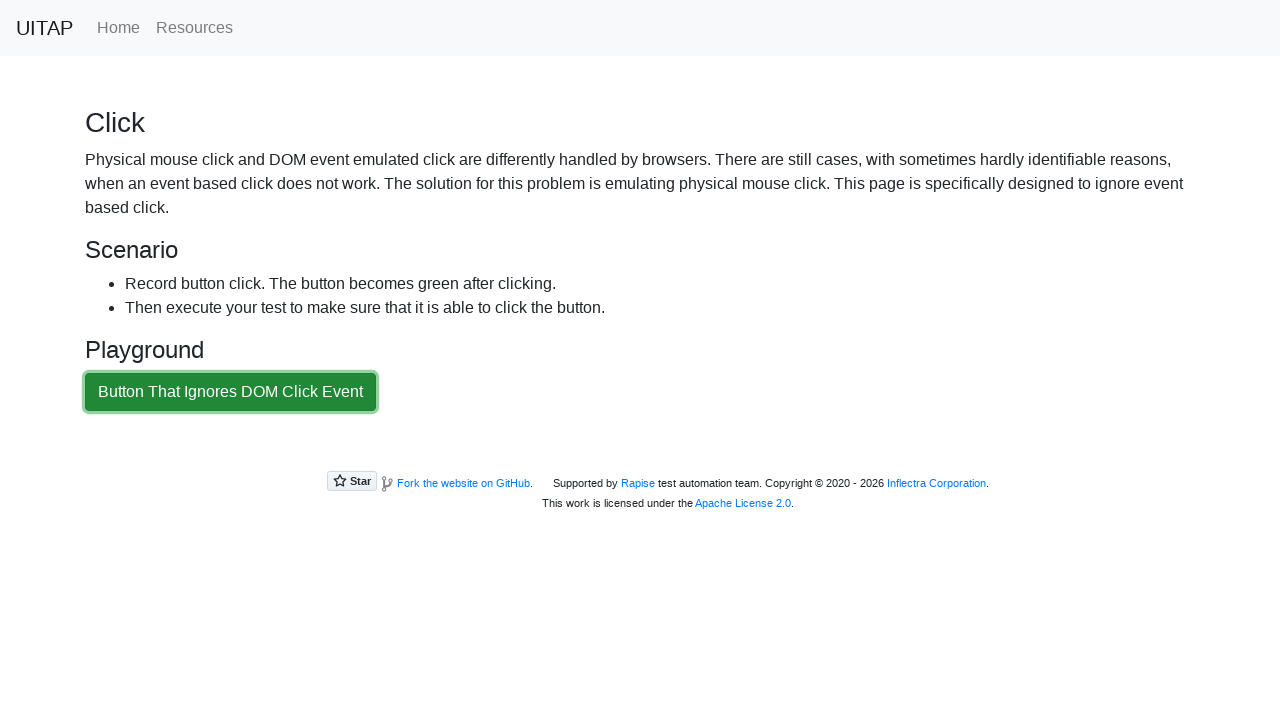